Tests interaction with radio buttons inside an iframe on W3Schools TryIt editor by switching to the iframe and clicking a radio button if not already selected

Starting URL: https://www.w3schools.com/tags/tryit.asp?filename=tryhtml5_input_type_radio

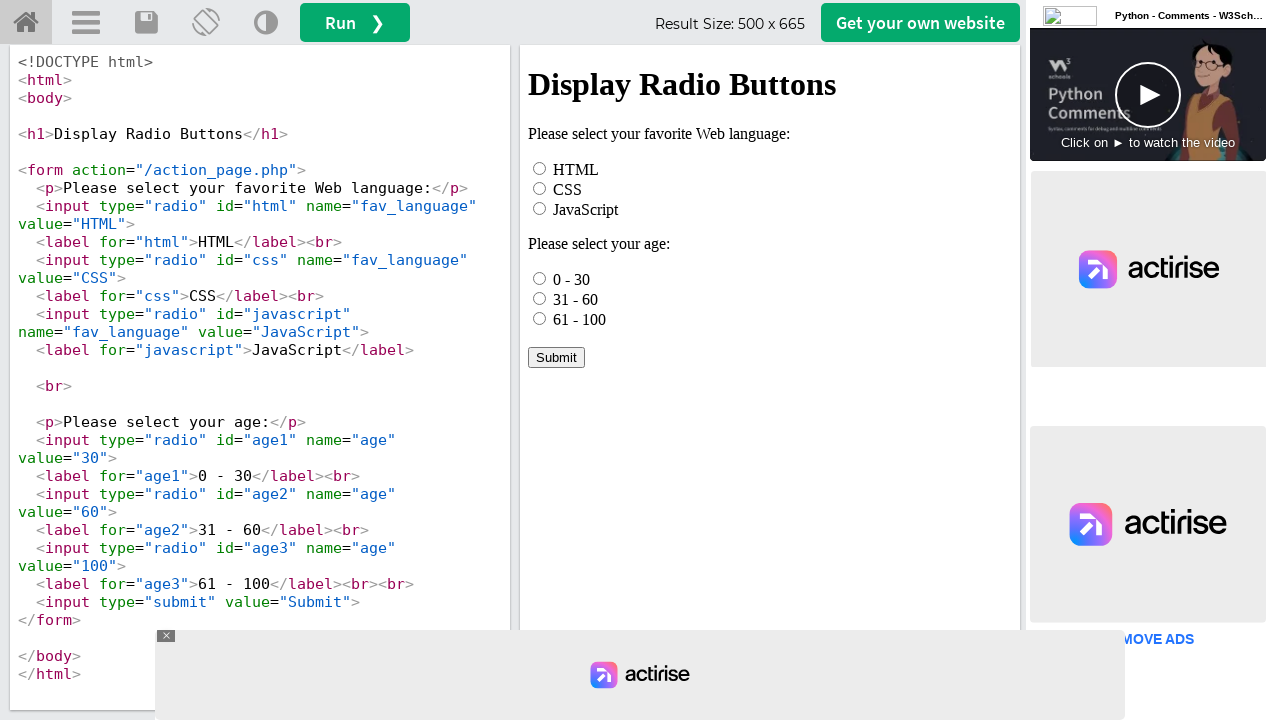

Located iframe with ID 'iframeResult'
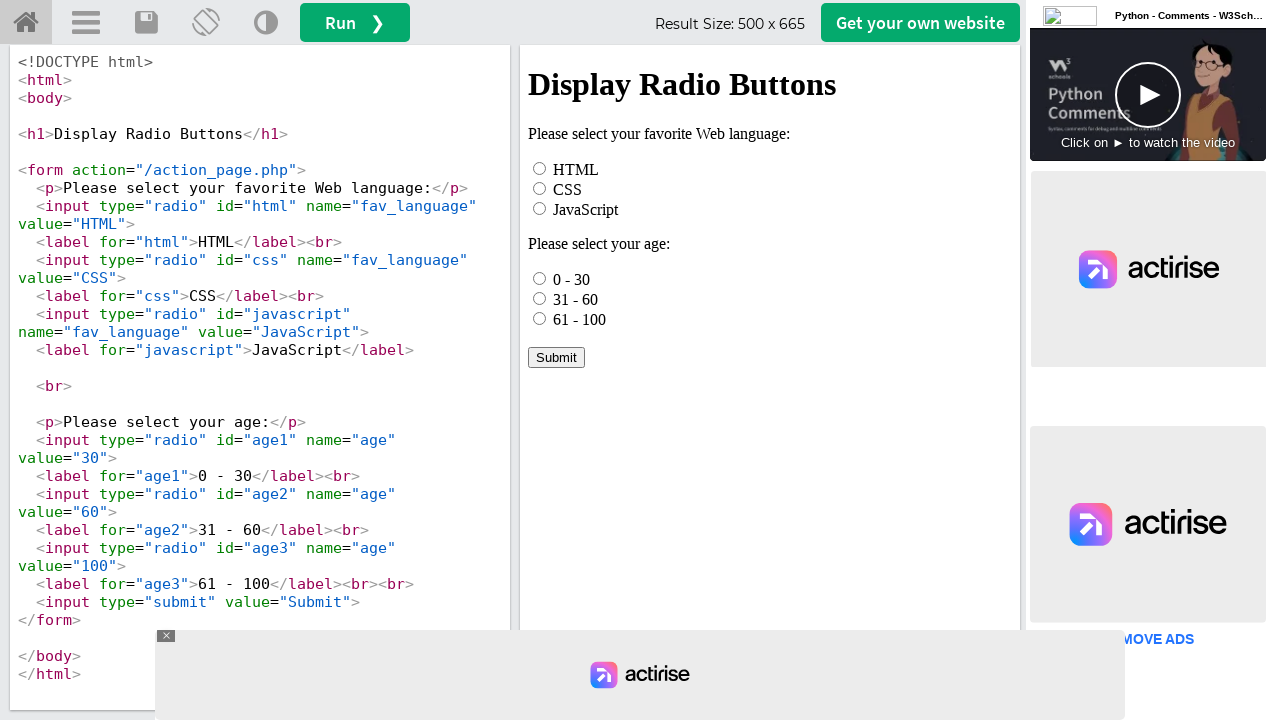

Located radio button with ID 'html' inside iframe
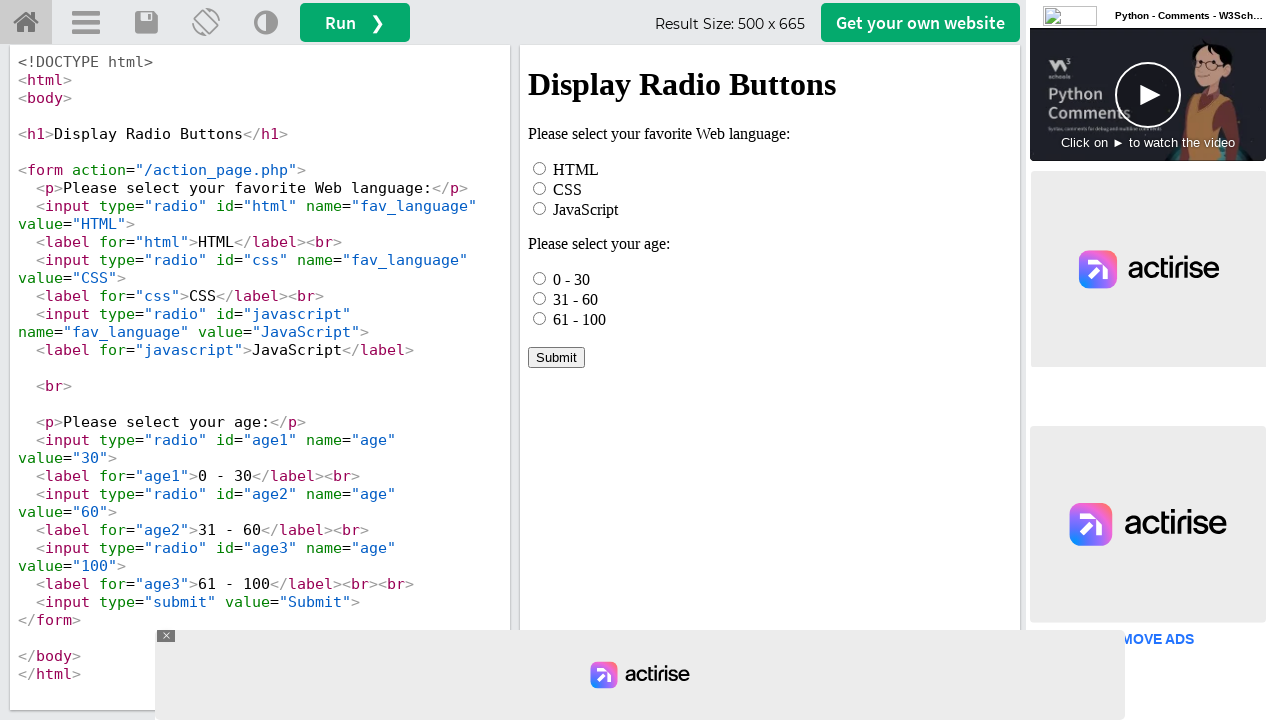

Radio button was not selected, clicked it at (540, 168) on #iframeResult >> internal:control=enter-frame >> xpath=//*[@id="html"]
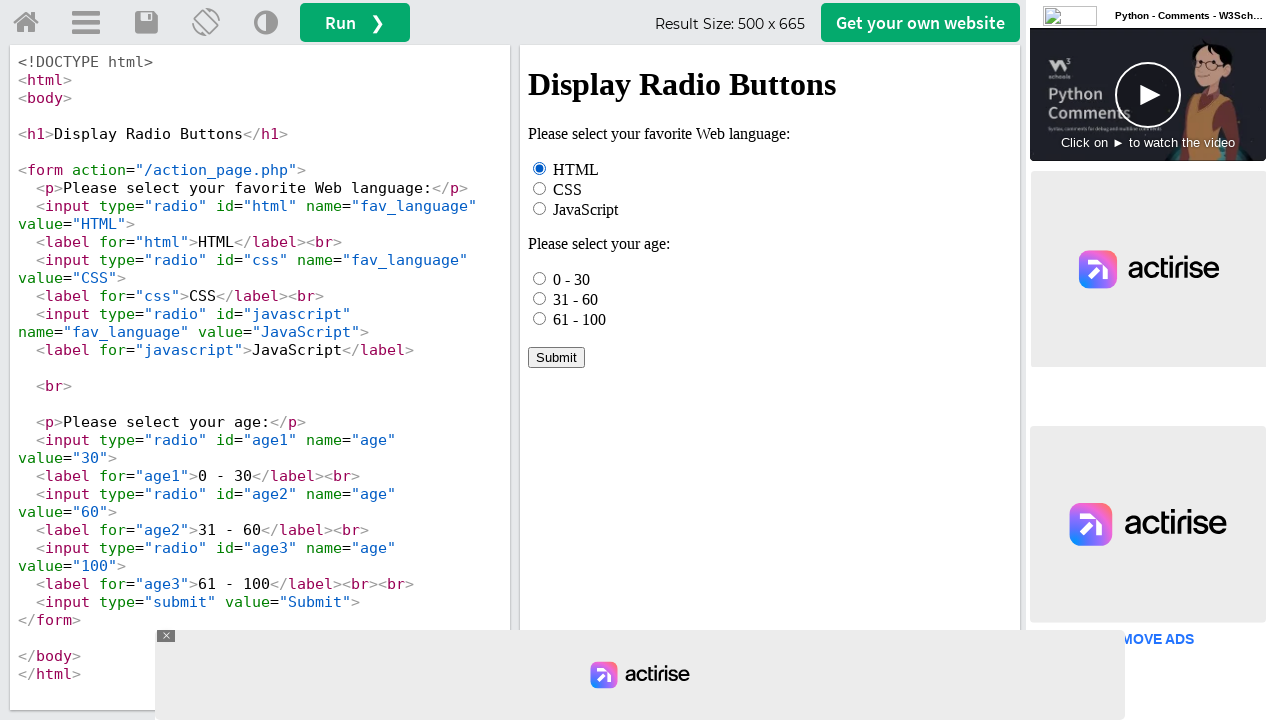

Waited 1 second
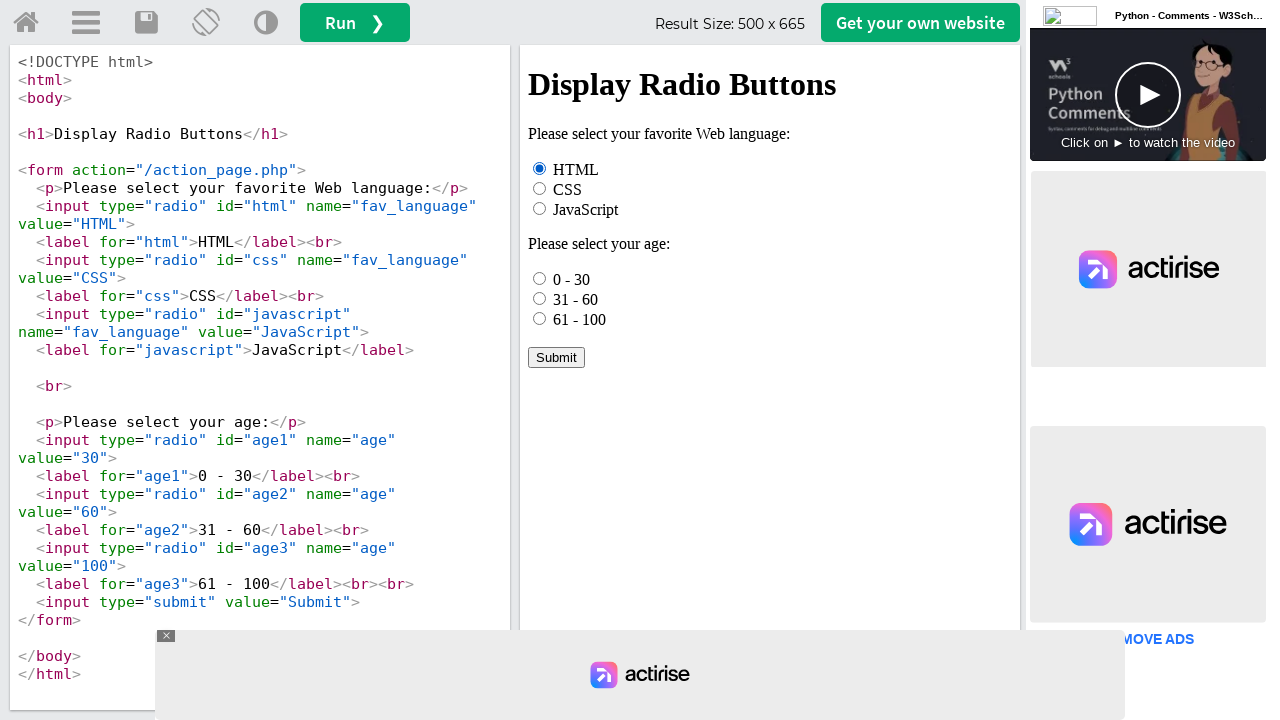

Verified radio button is now selected
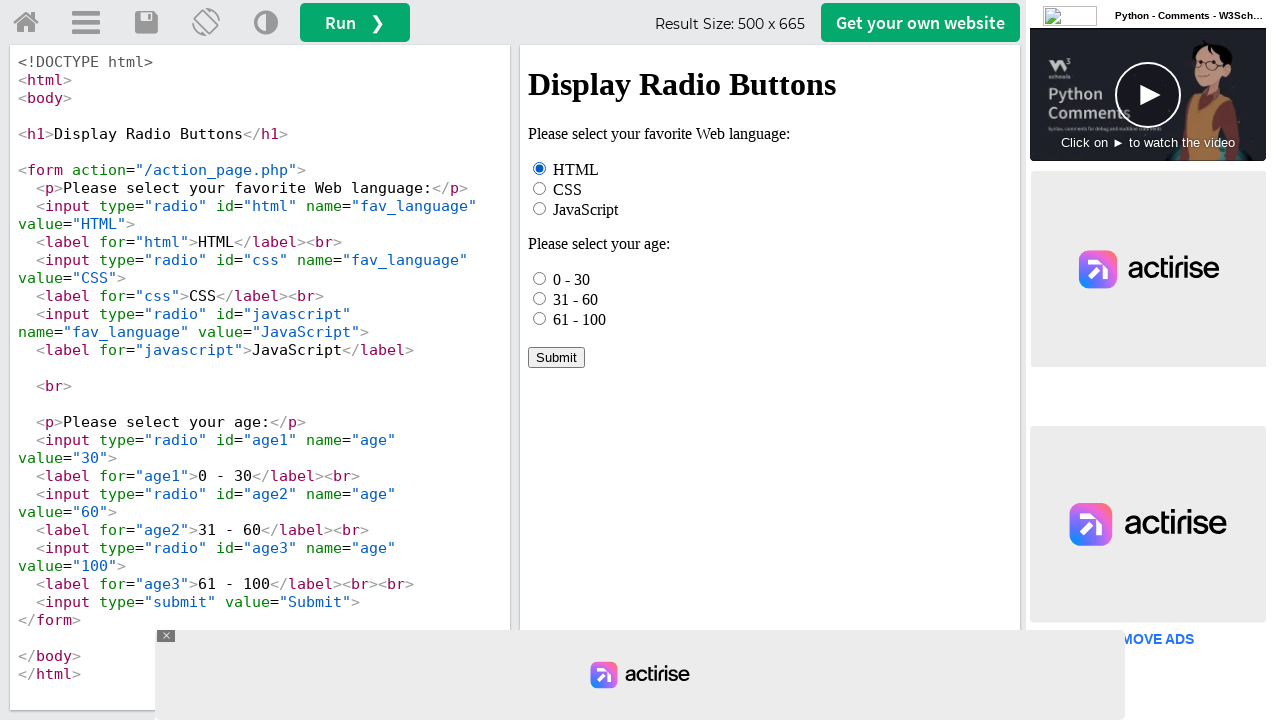

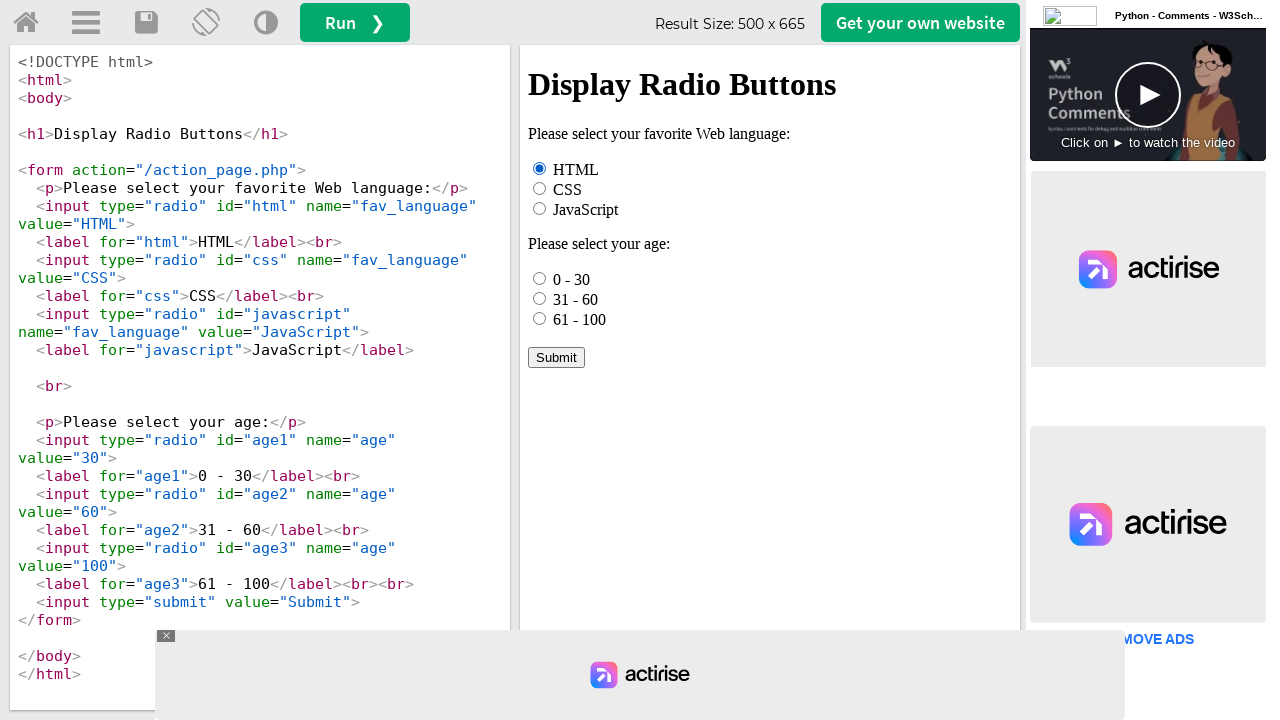